Tests basic form components including radio button selection, autocomplete input, dropdown selection, and checkbox clicking on a practice automation page

Starting URL: https://rahulshettyacademy.com/AutomationPractice/

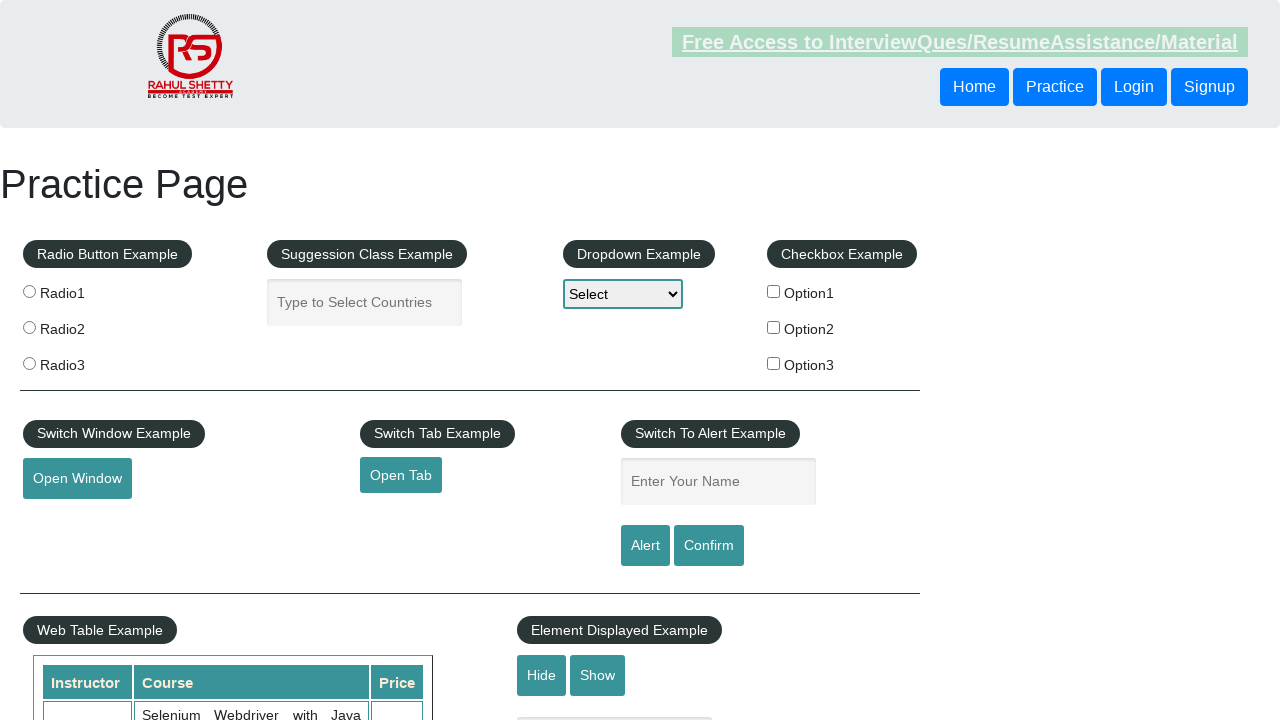

Clicked radio button option 2 at (29, 327) on input[value='radio2']
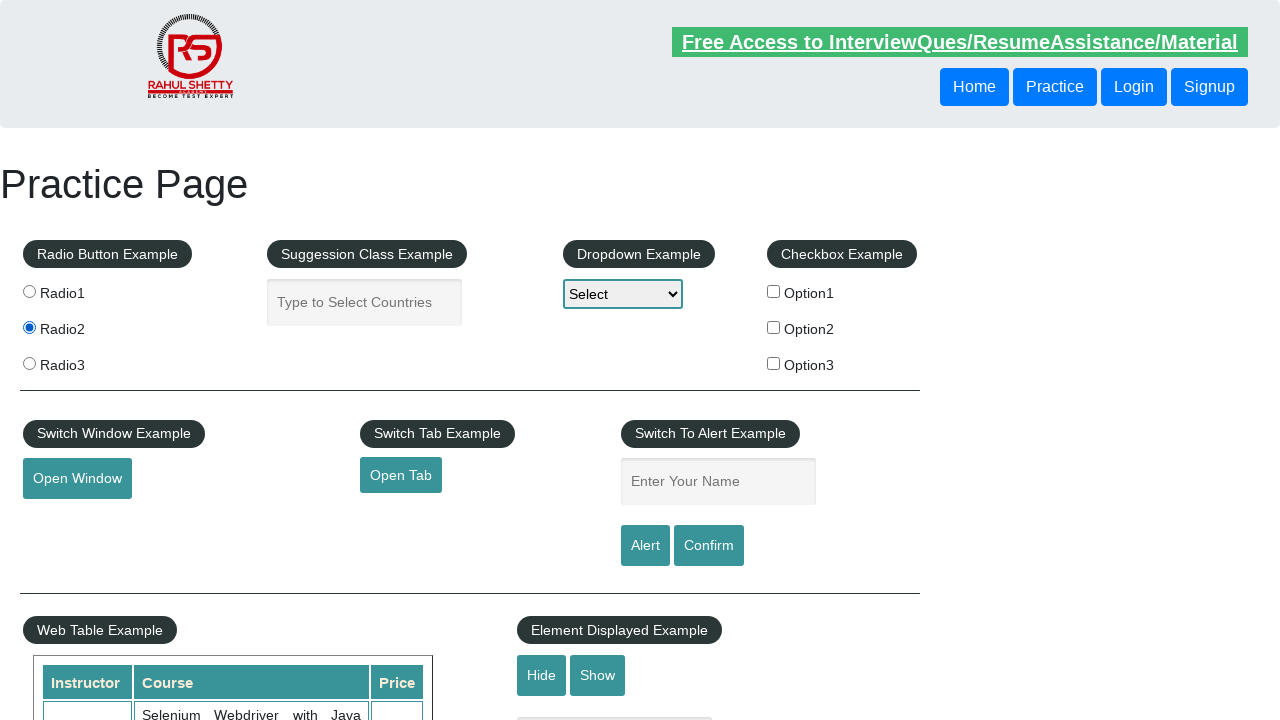

Filled autocomplete field with 'India' on #autocomplete
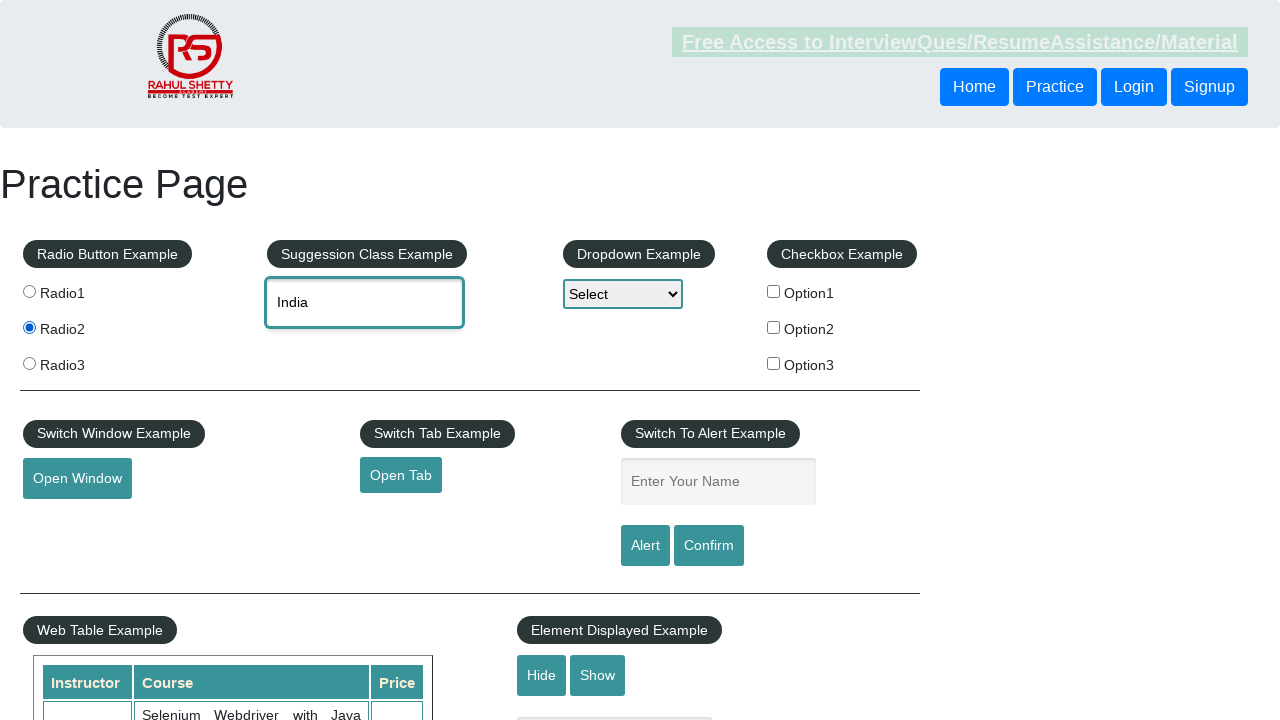

Selected option3 from dropdown menu on select[name='dropdown-class-example']
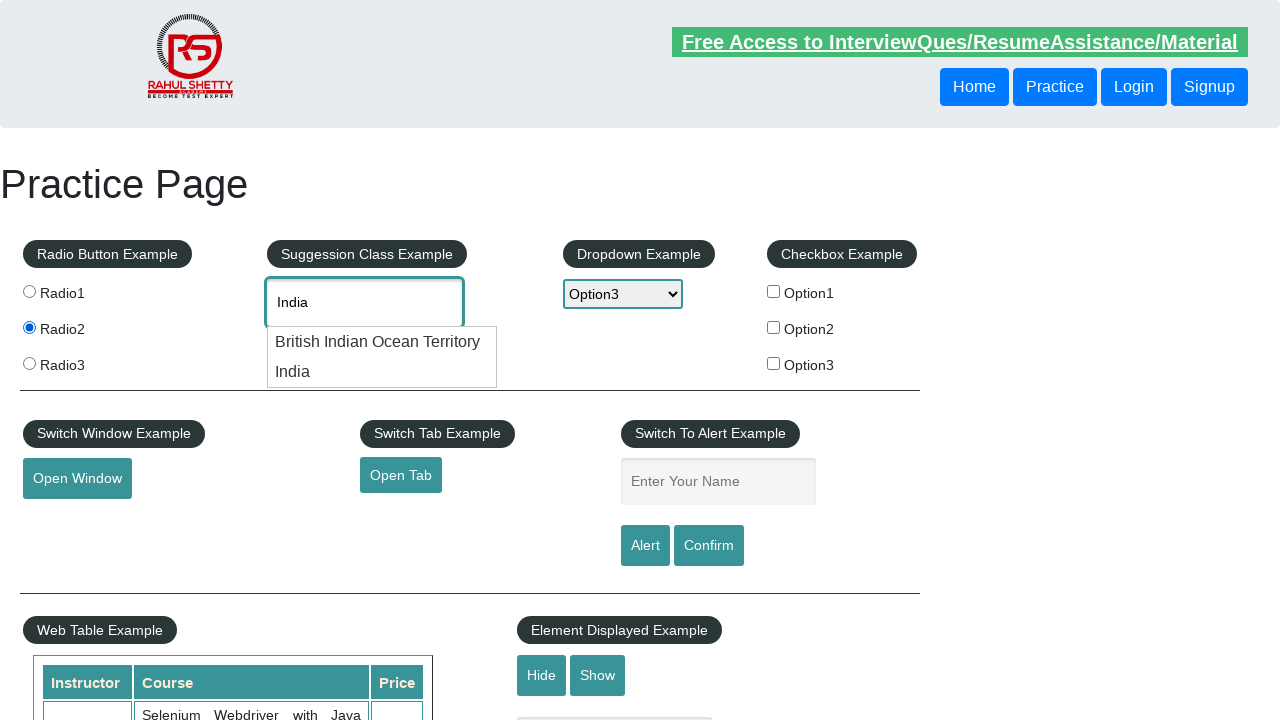

Clicked checkbox option 2 at (774, 327) on #checkBoxOption2
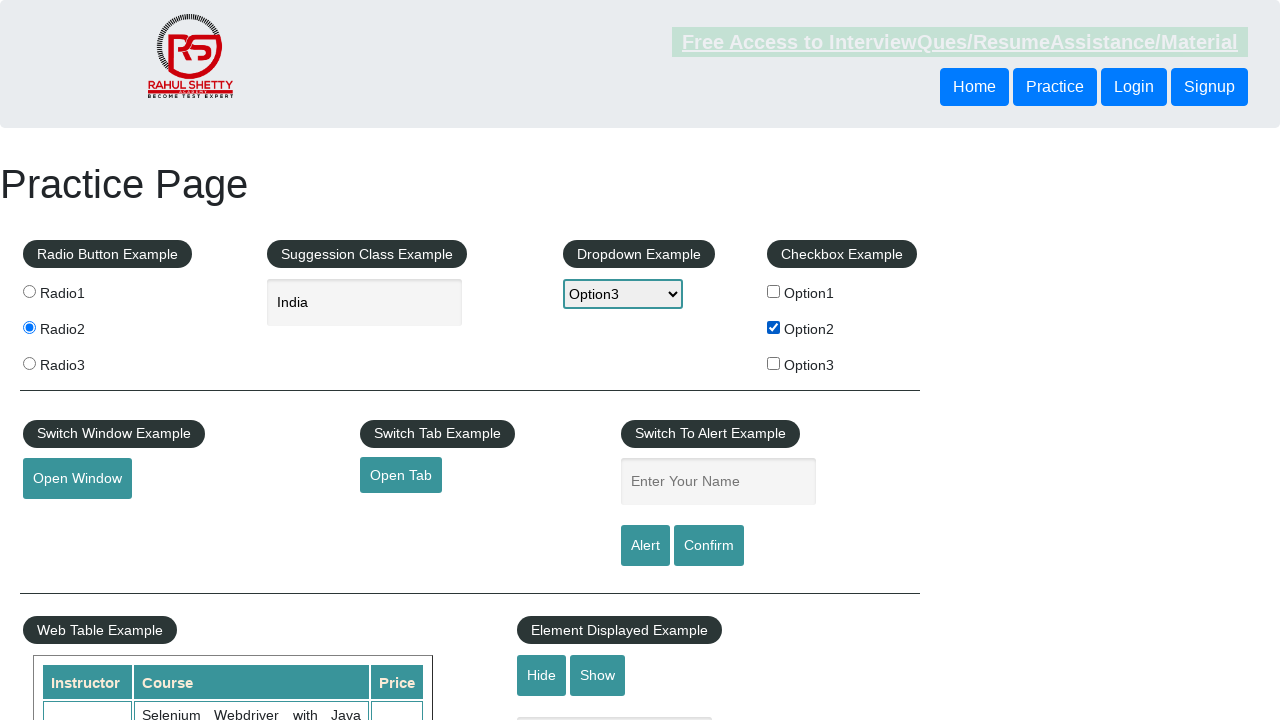

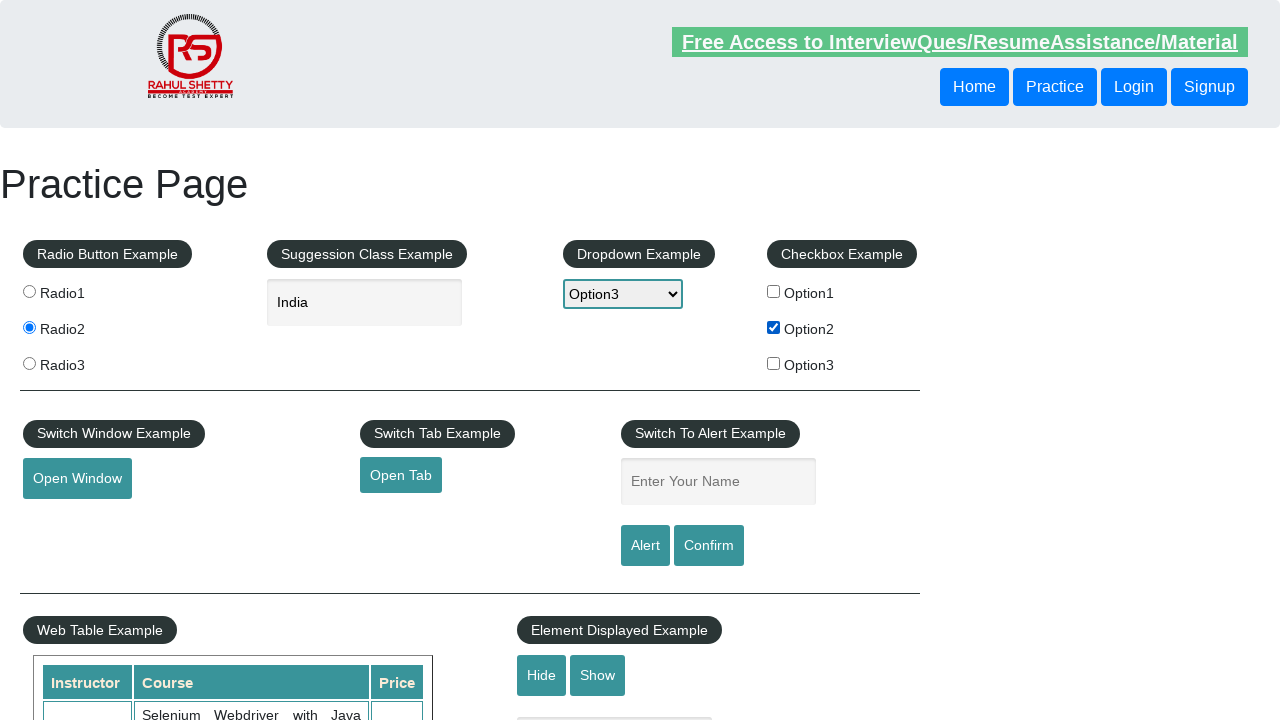